Tests alert and confirm dialog handling by clicking buttons that trigger browser alerts

Starting URL: https://rahulshettyacademy.com/AutomationPractice/

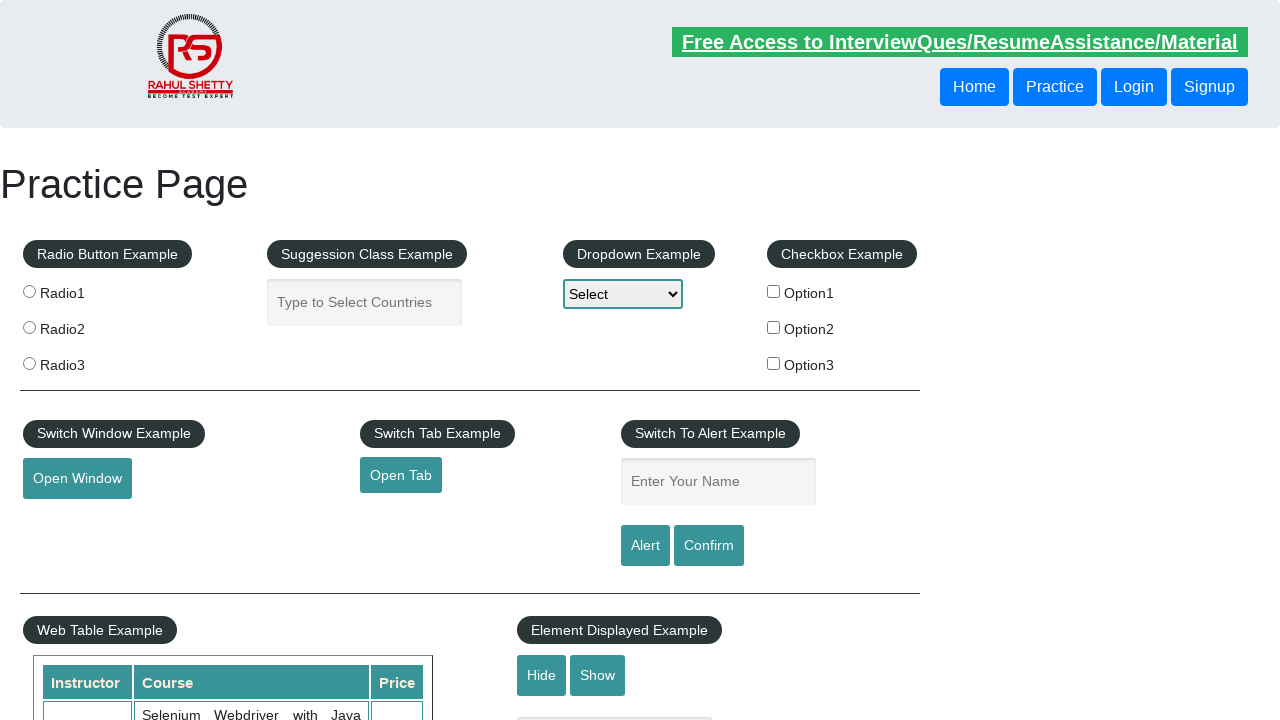

Set up dialog handler to automatically accept all dialogs
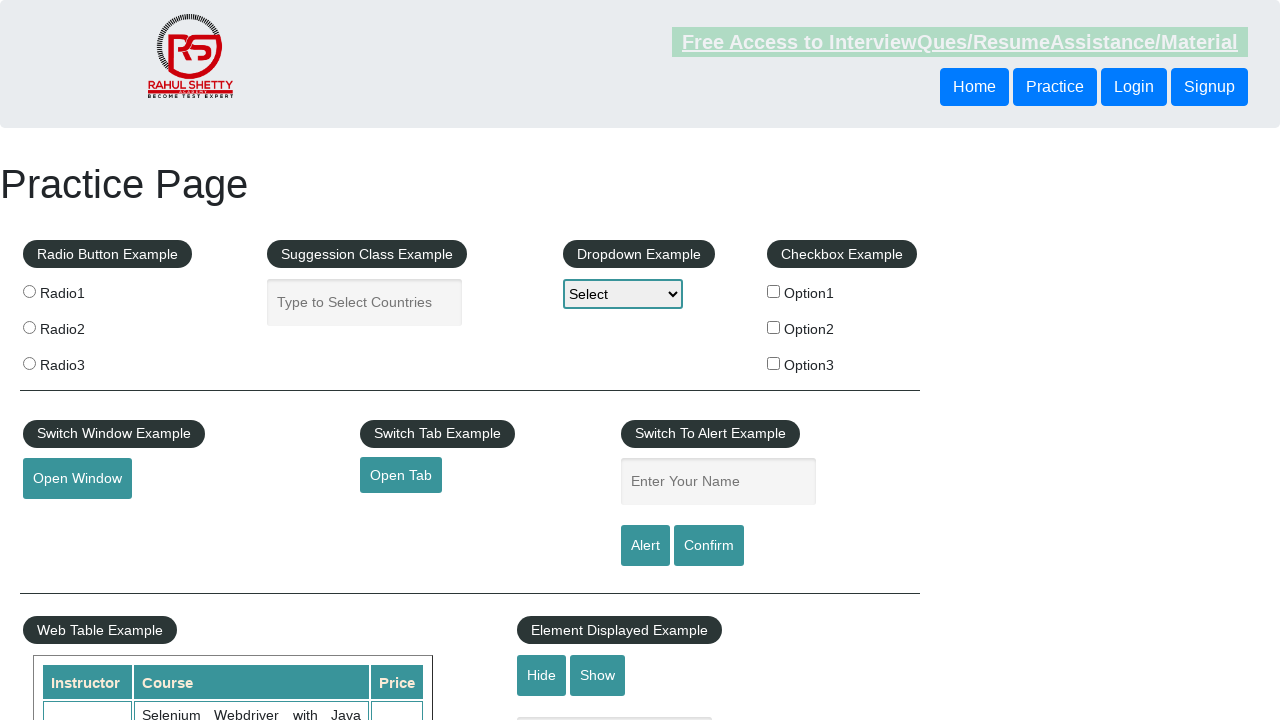

Clicked alert button to trigger browser alert at (645, 546) on #alertbtn
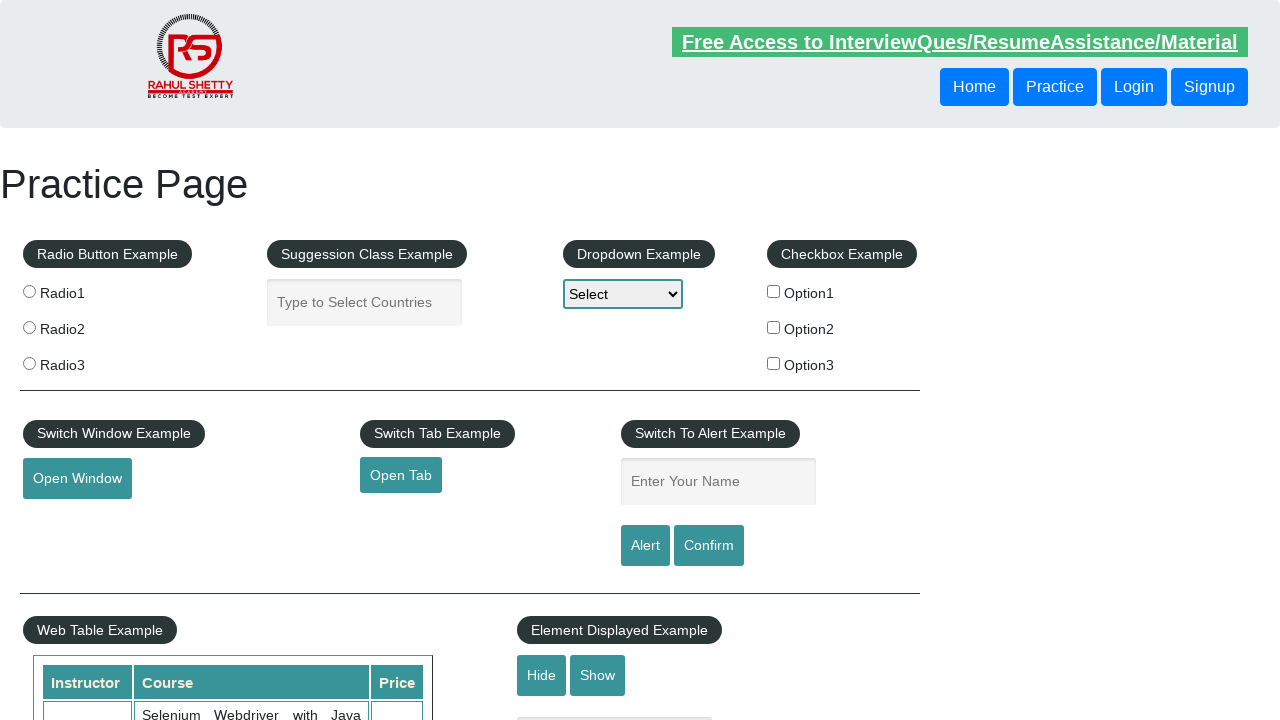

Clicked confirm button to trigger confirmation dialog at (709, 546) on [value="Confirm"]
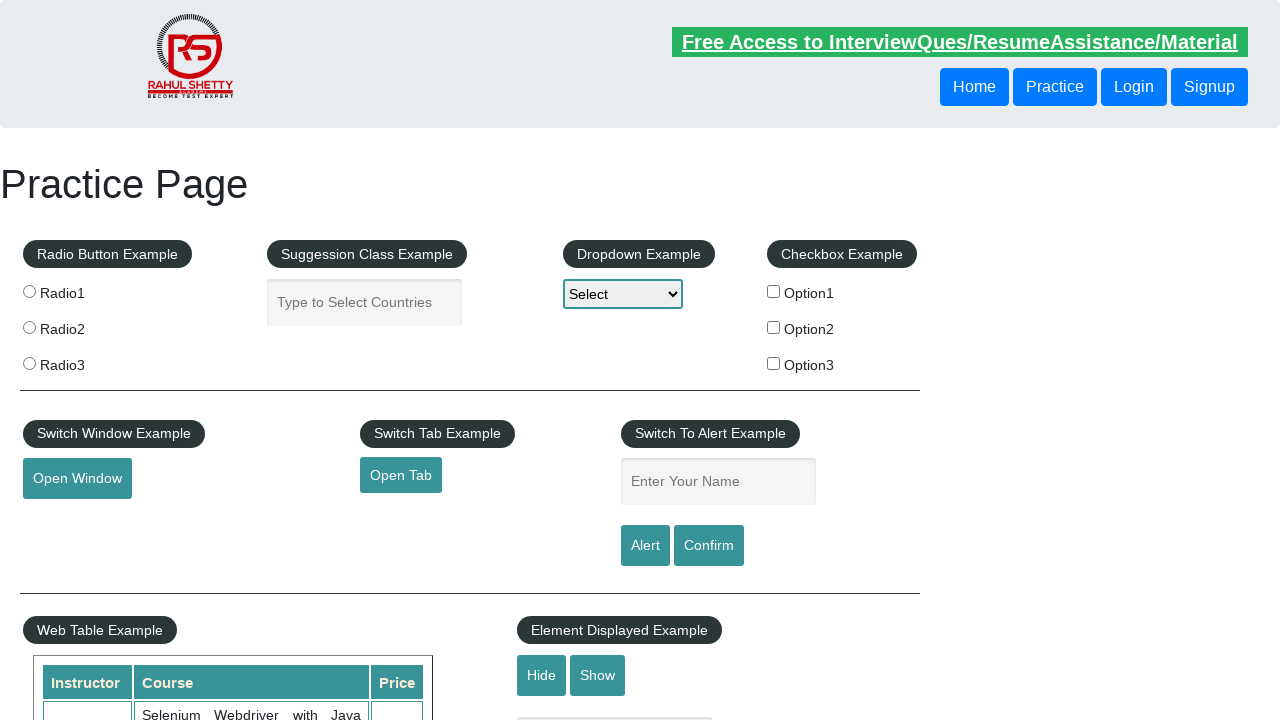

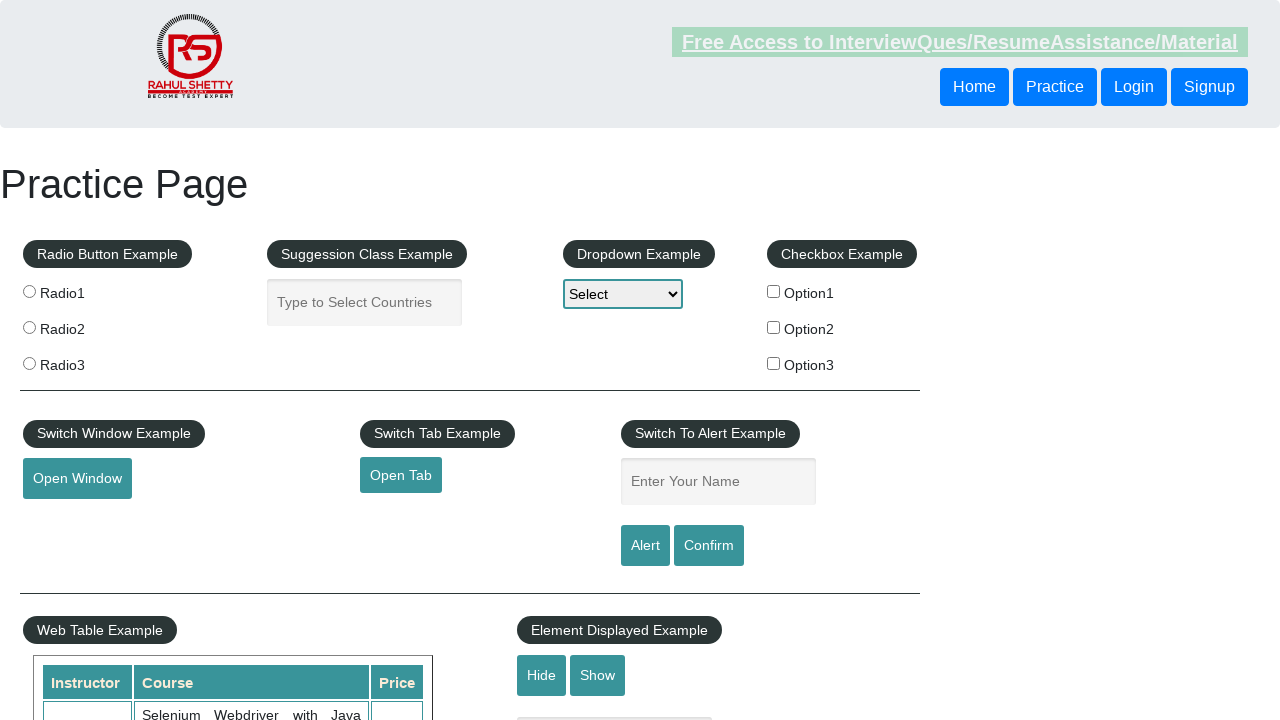